Tests the Remove and Add button functionality on Dynamic Controls page to verify the checkbox can be removed and added back

Starting URL: https://the-internet.herokuapp.com/

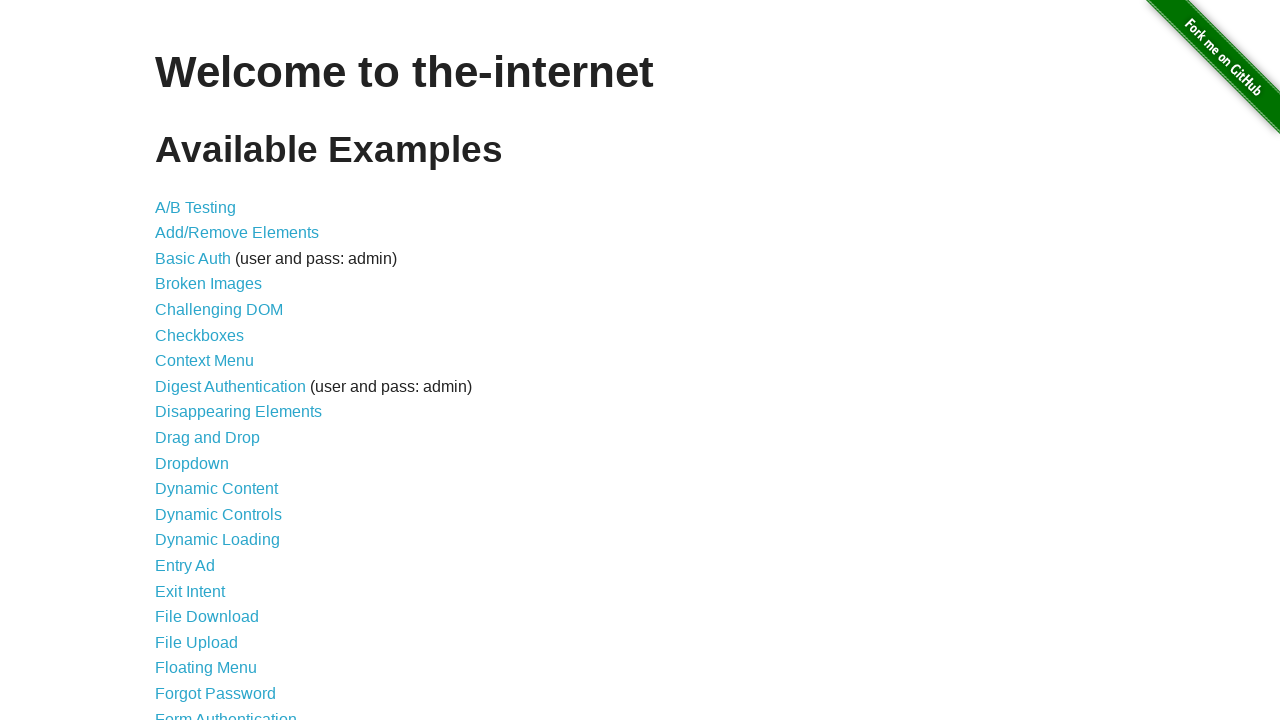

Clicked on Dynamic Controls link at (218, 514) on text=Dynamic Controls
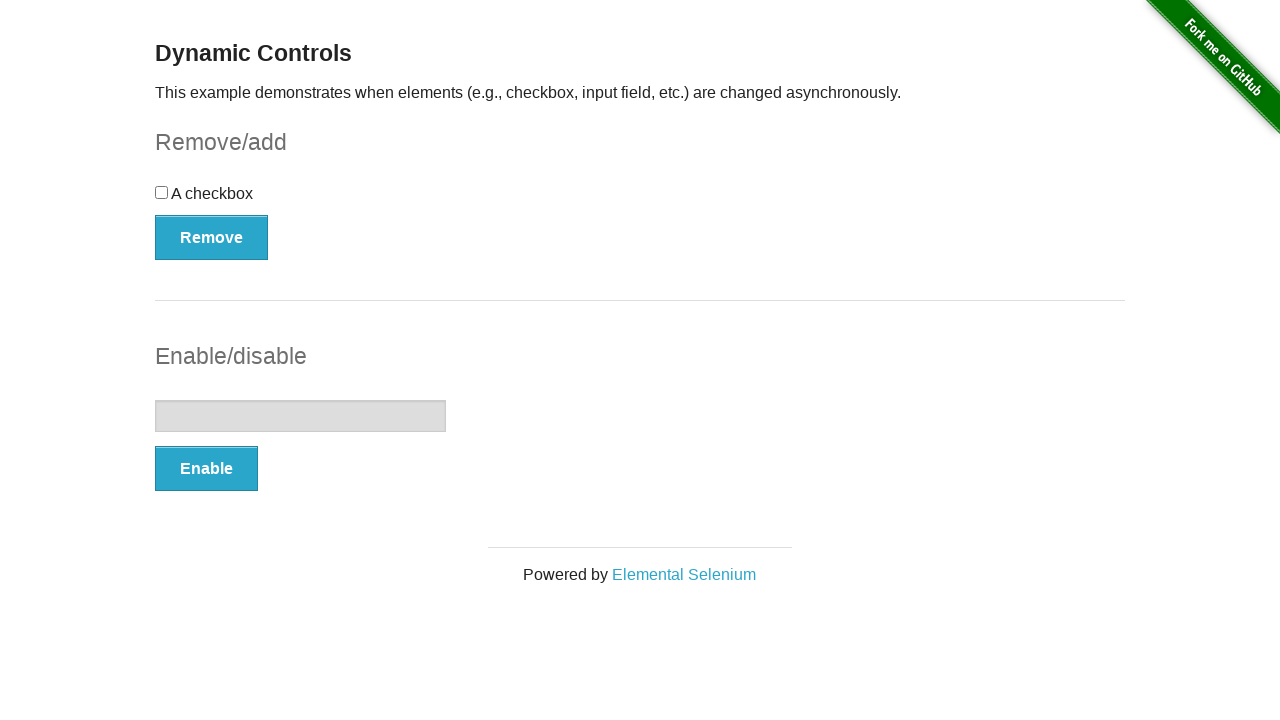

Clicked the Remove button at (212, 237) on button[type='button']
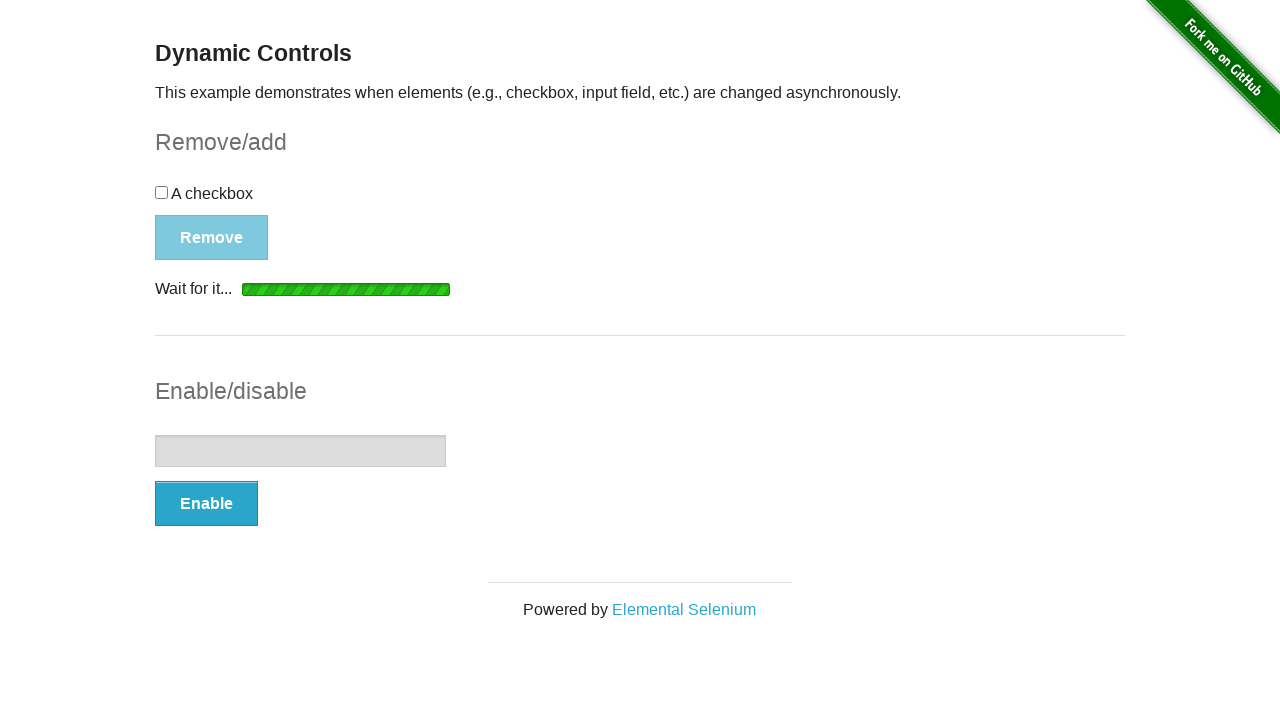

Waited for removal message to appear
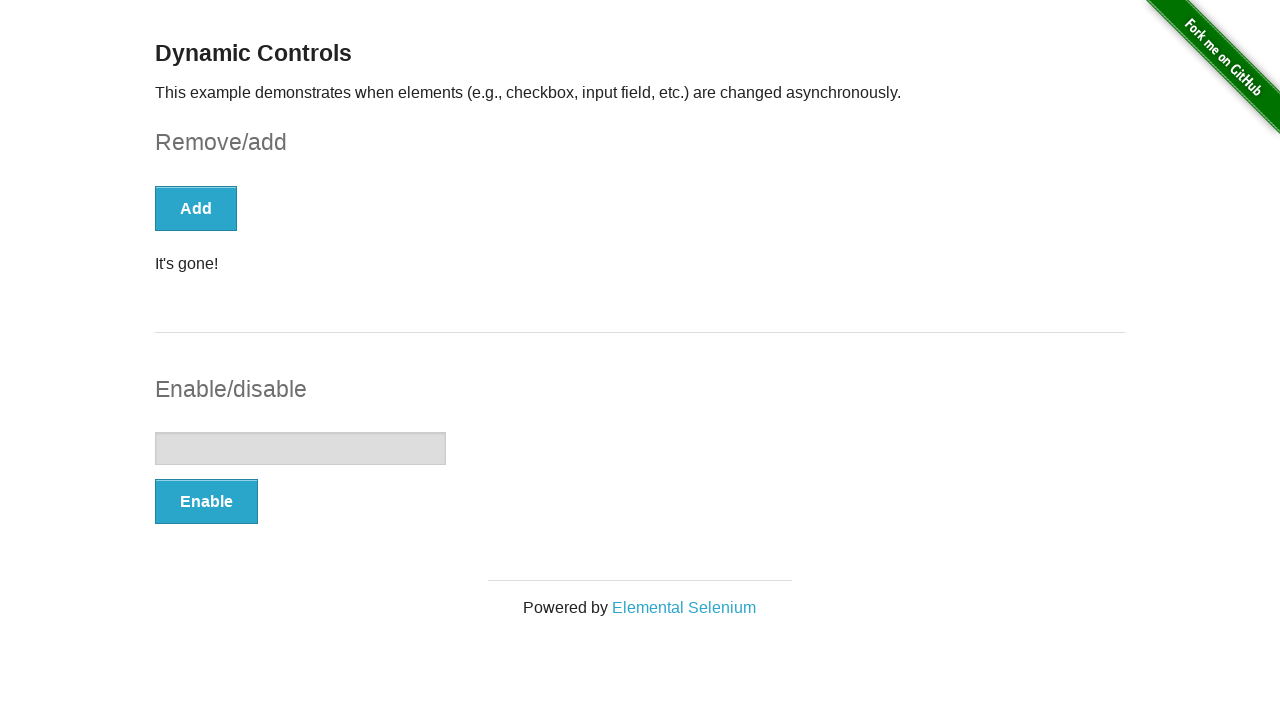

Verified removal message is visible
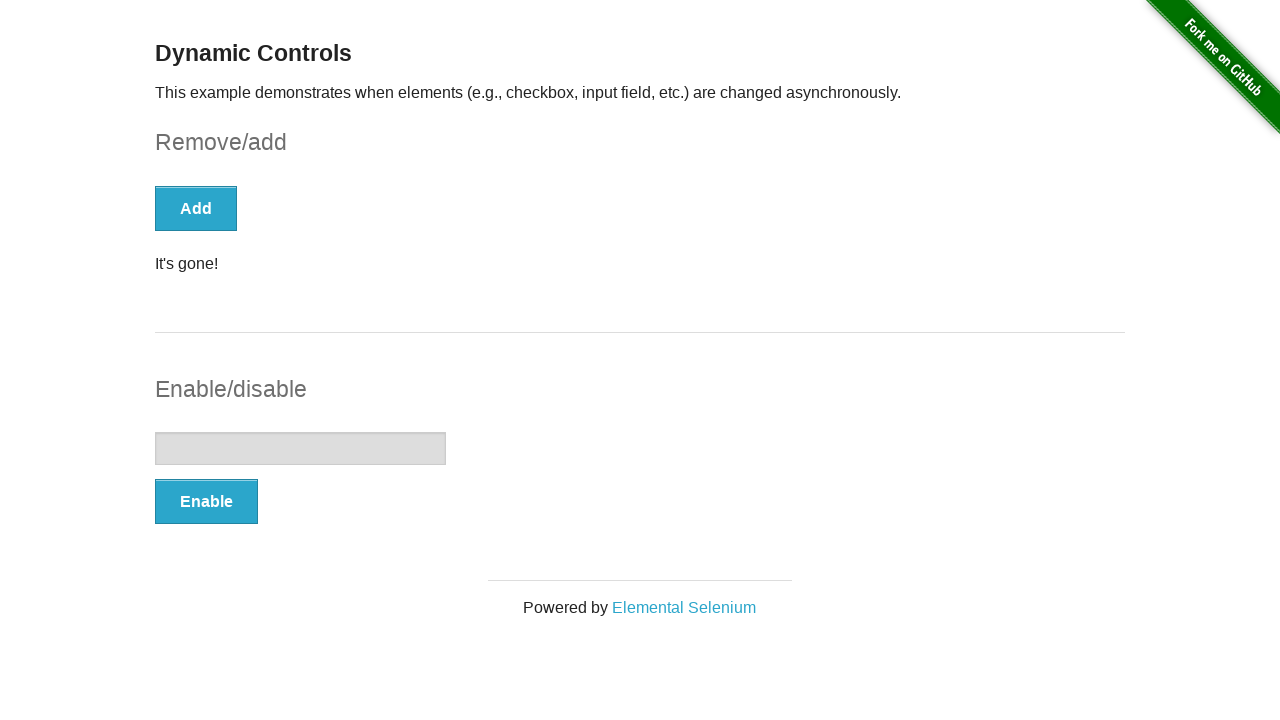

Clicked the Add button to restore checkbox at (196, 208) on button[type='button']
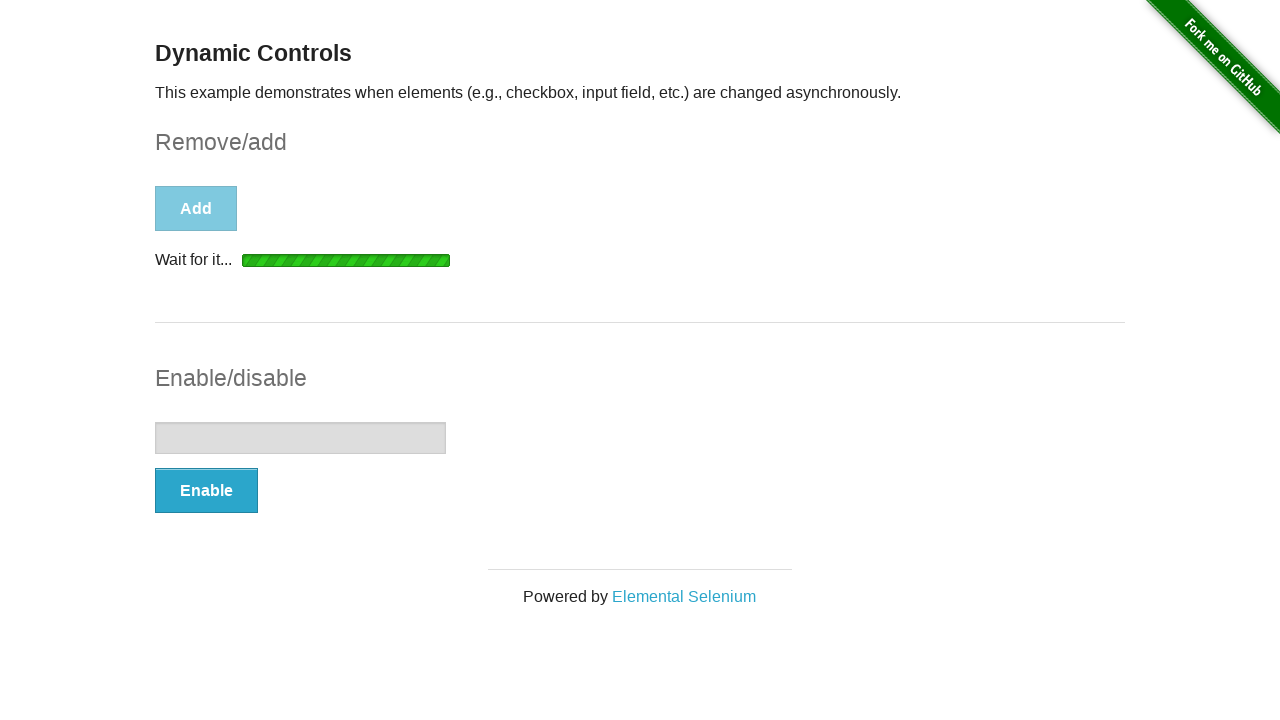

Waited for add-back message to appear
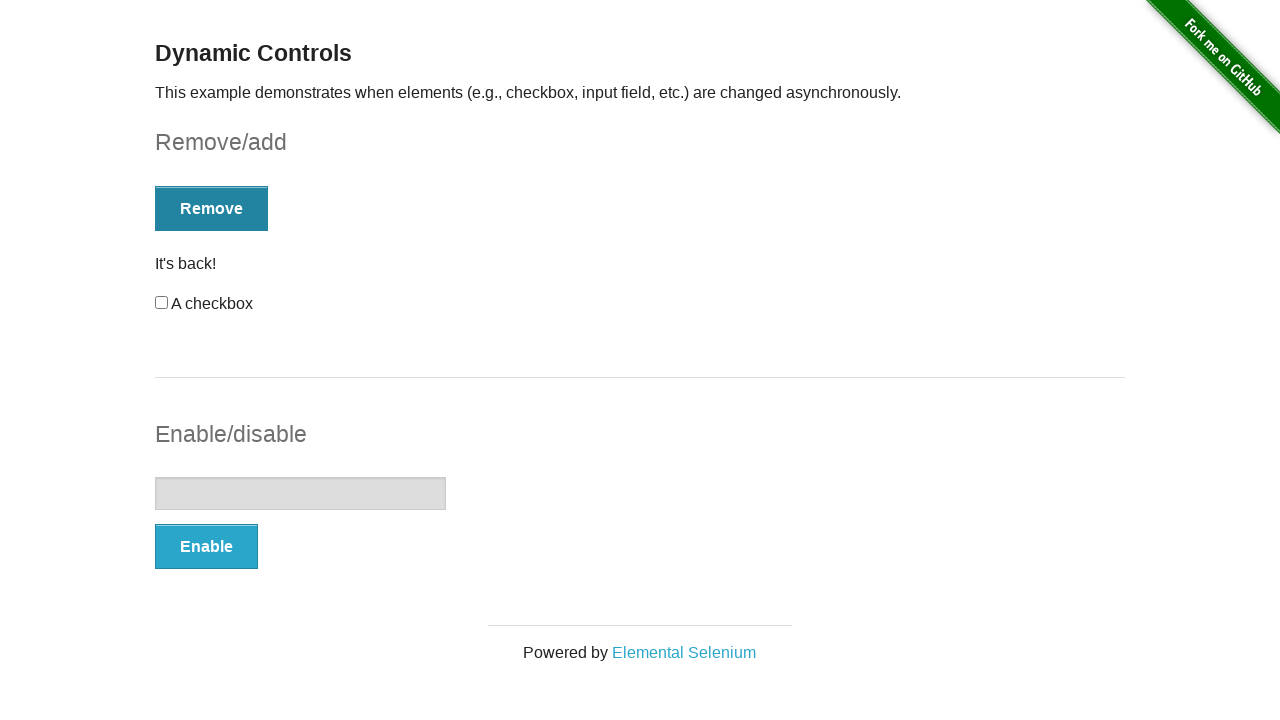

Retrieved message text from page
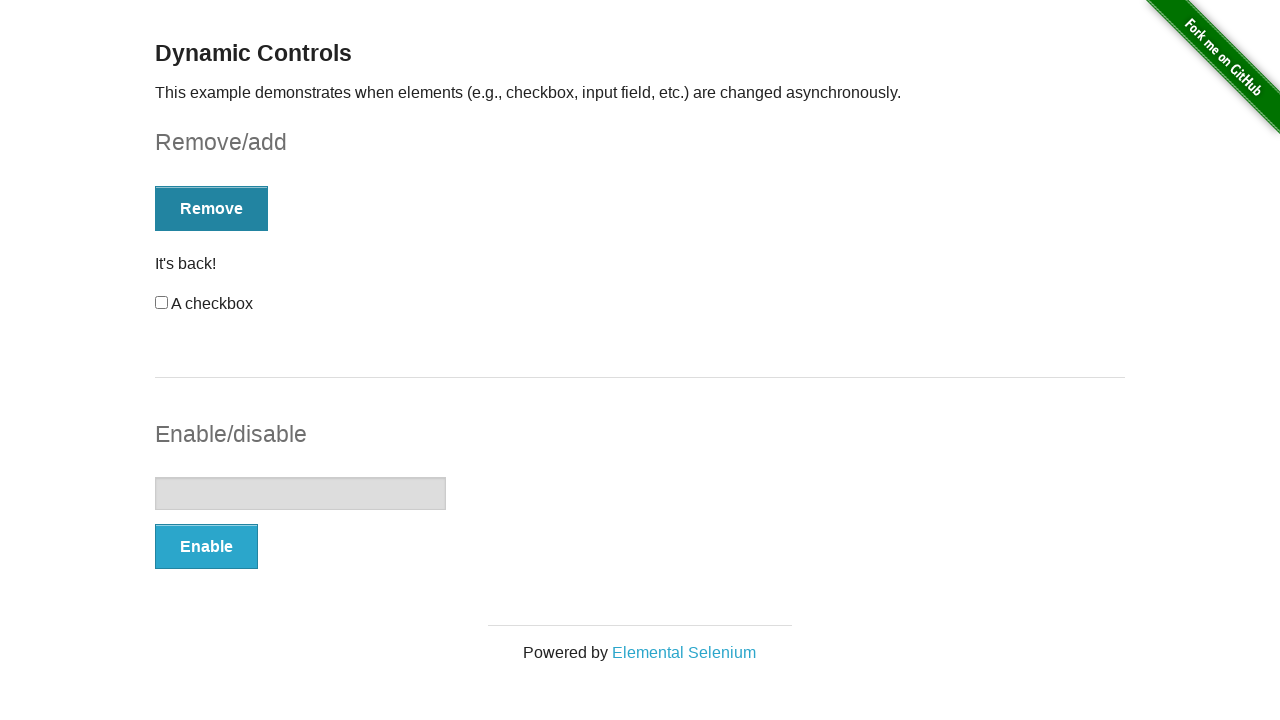

Verified message text equals 'It's back!'
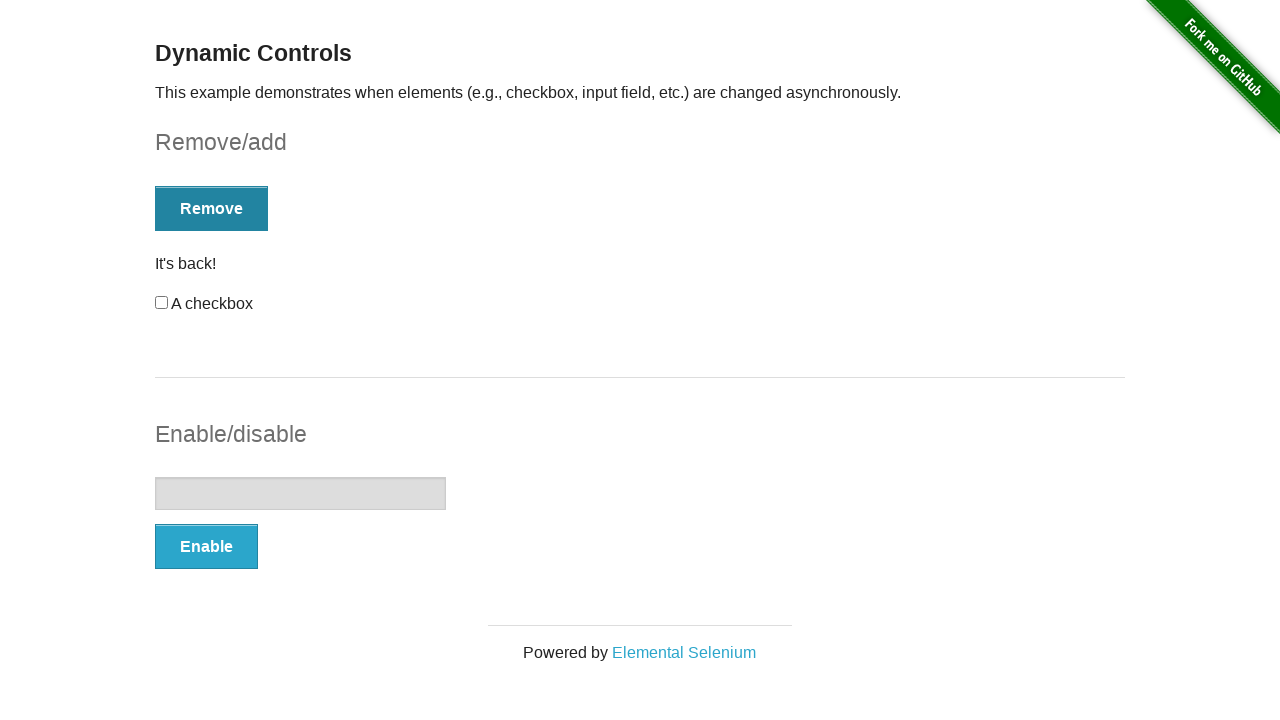

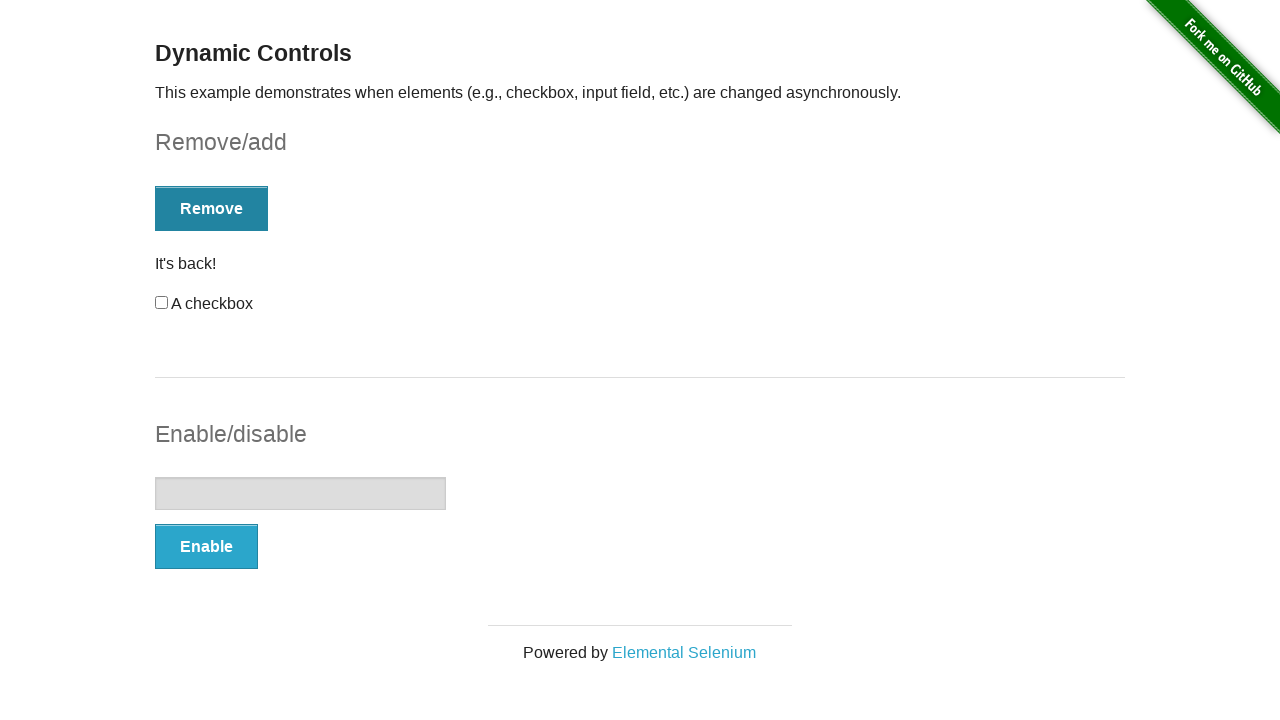